Tests drag and drop functionality by navigating to the drag and drop page, dragging element A to element B, and verifying the elements have swapped positions.

Starting URL: https://the-internet.herokuapp.com/

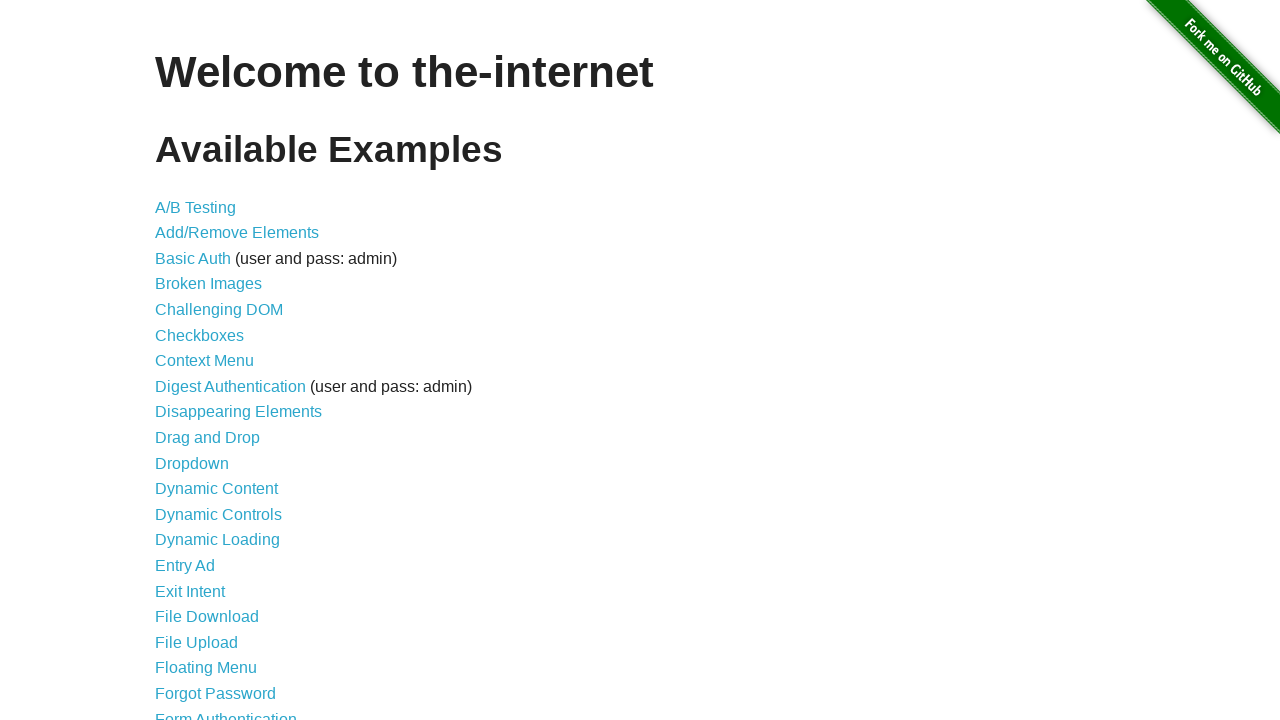

Clicked on the Drag and Drop link at (208, 438) on xpath=//a[@href='/drag_and_drop']
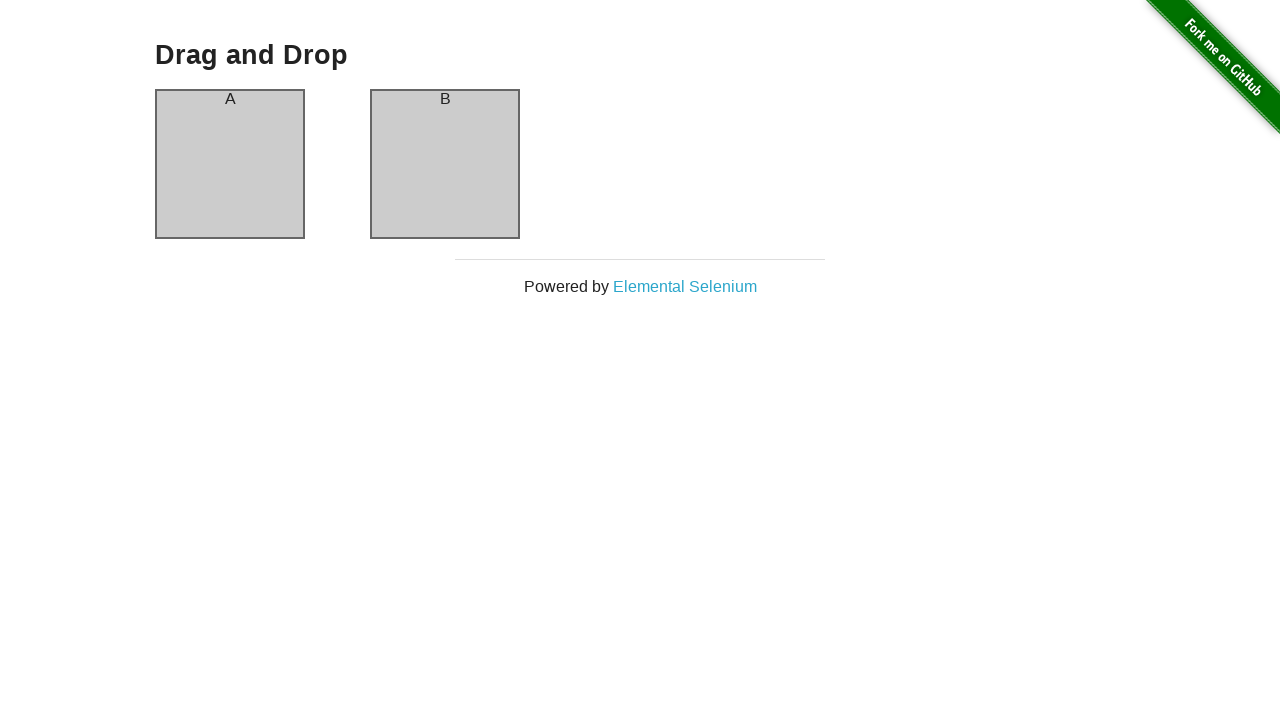

Element A became visible
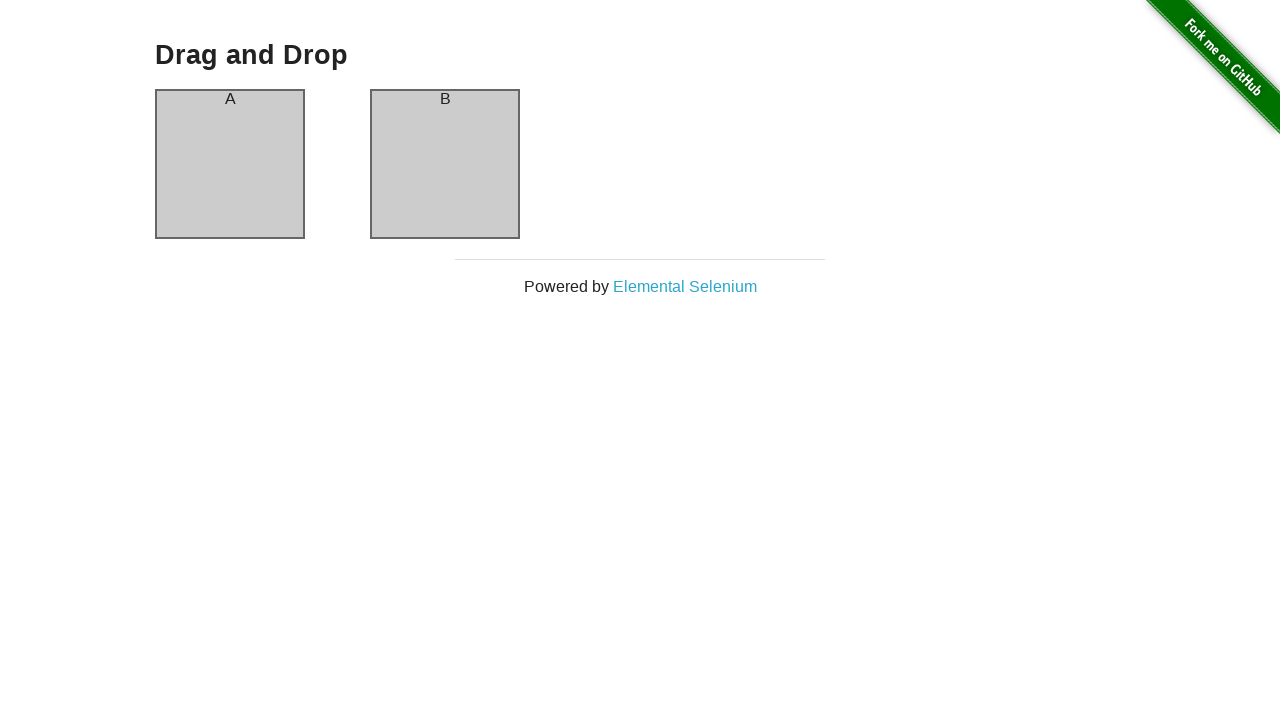

Element B became visible
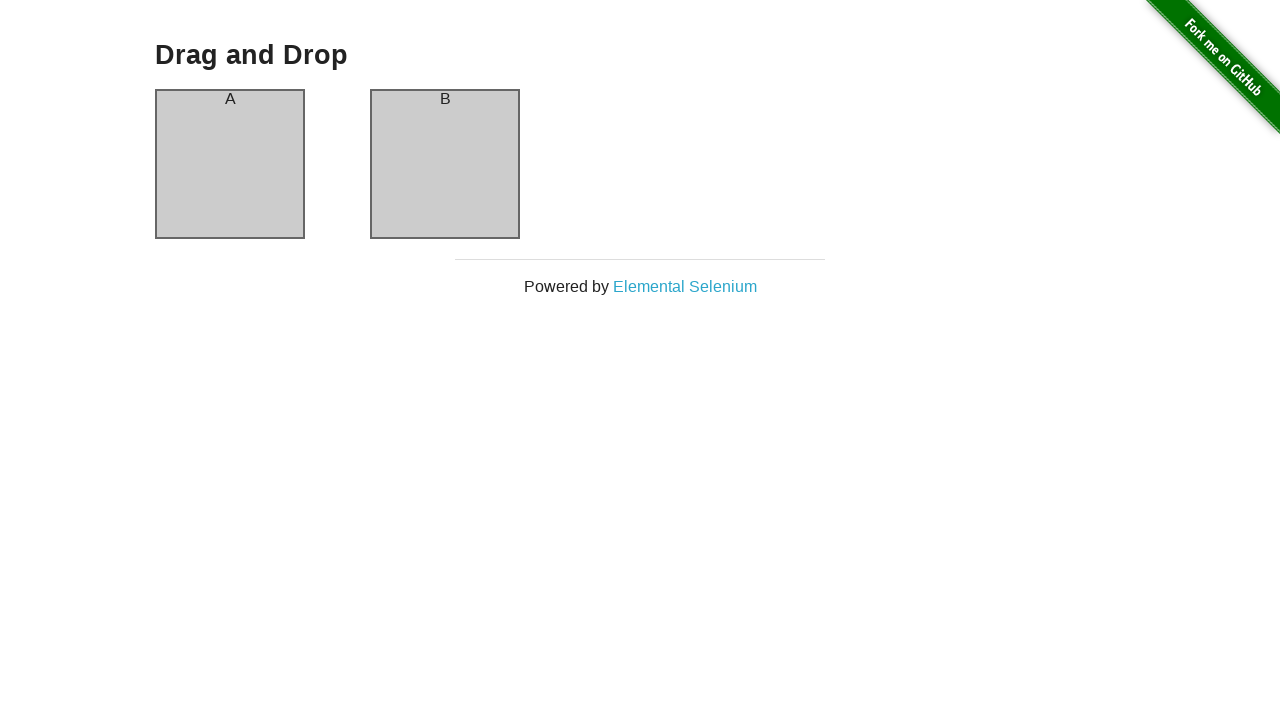

Retrieved element A locator
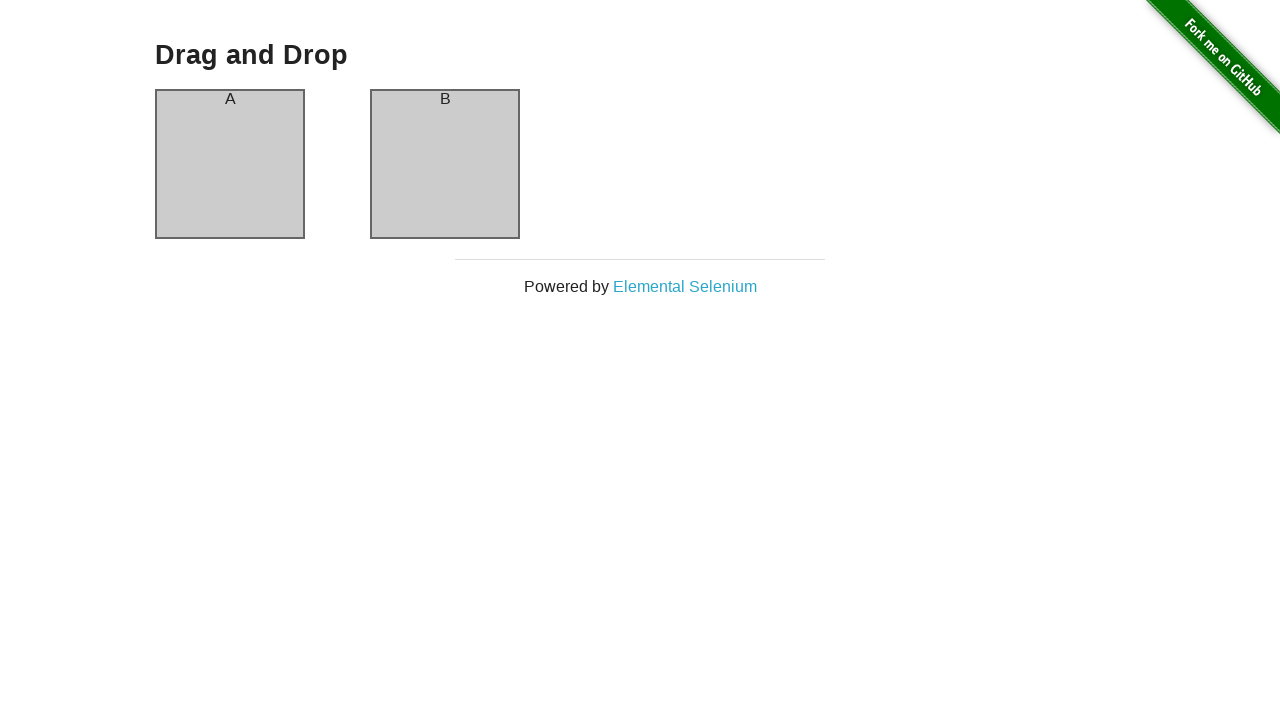

Retrieved element B locator
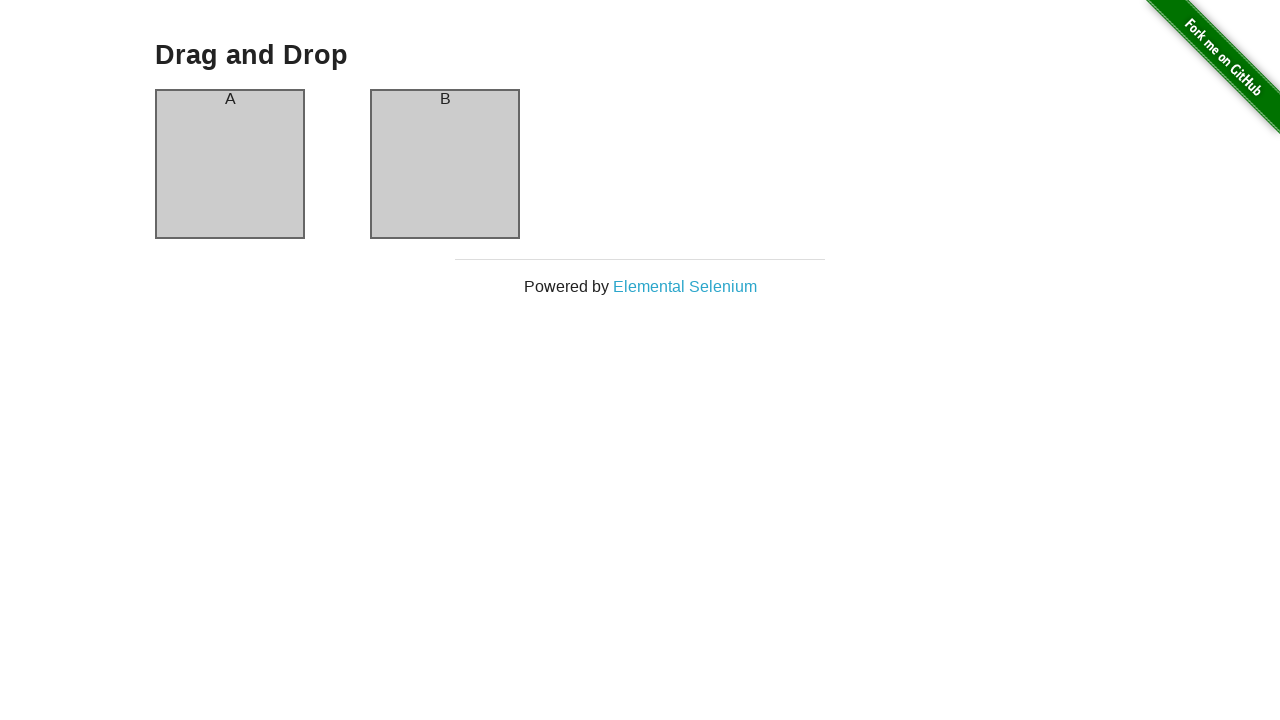

Dragged element A to element B at (445, 164)
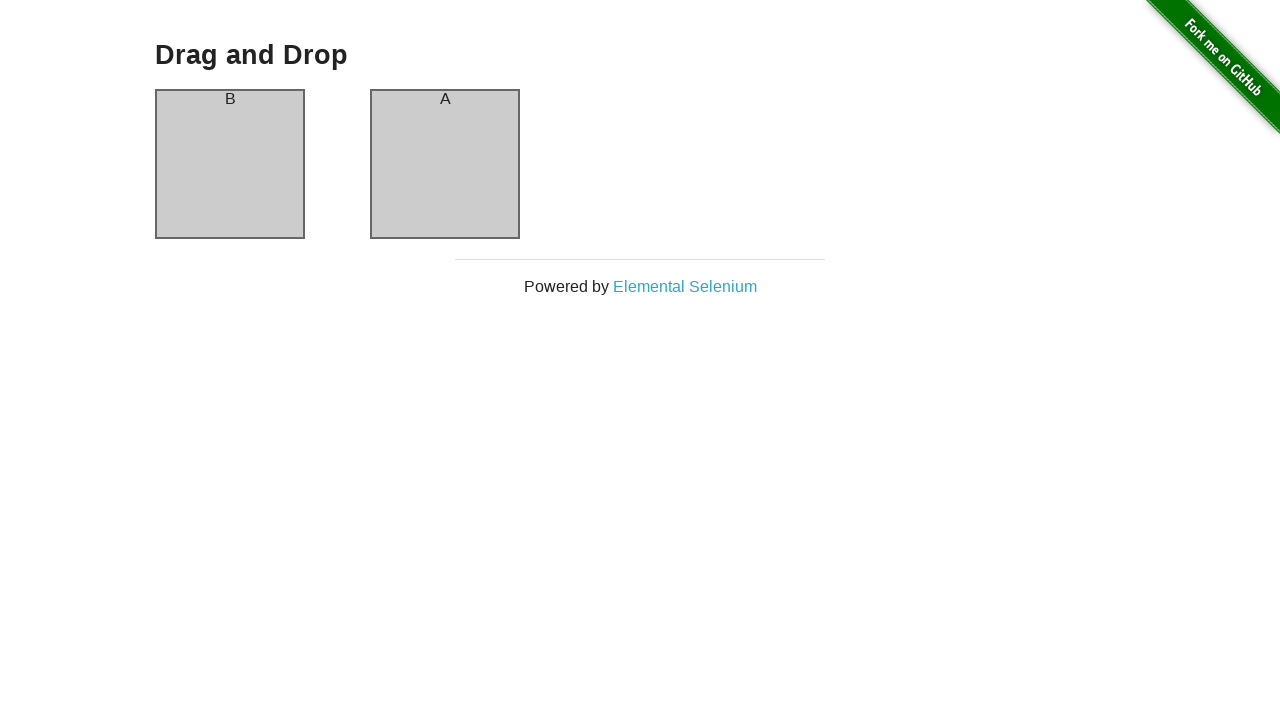

Verified element A contains text 'B' after swap
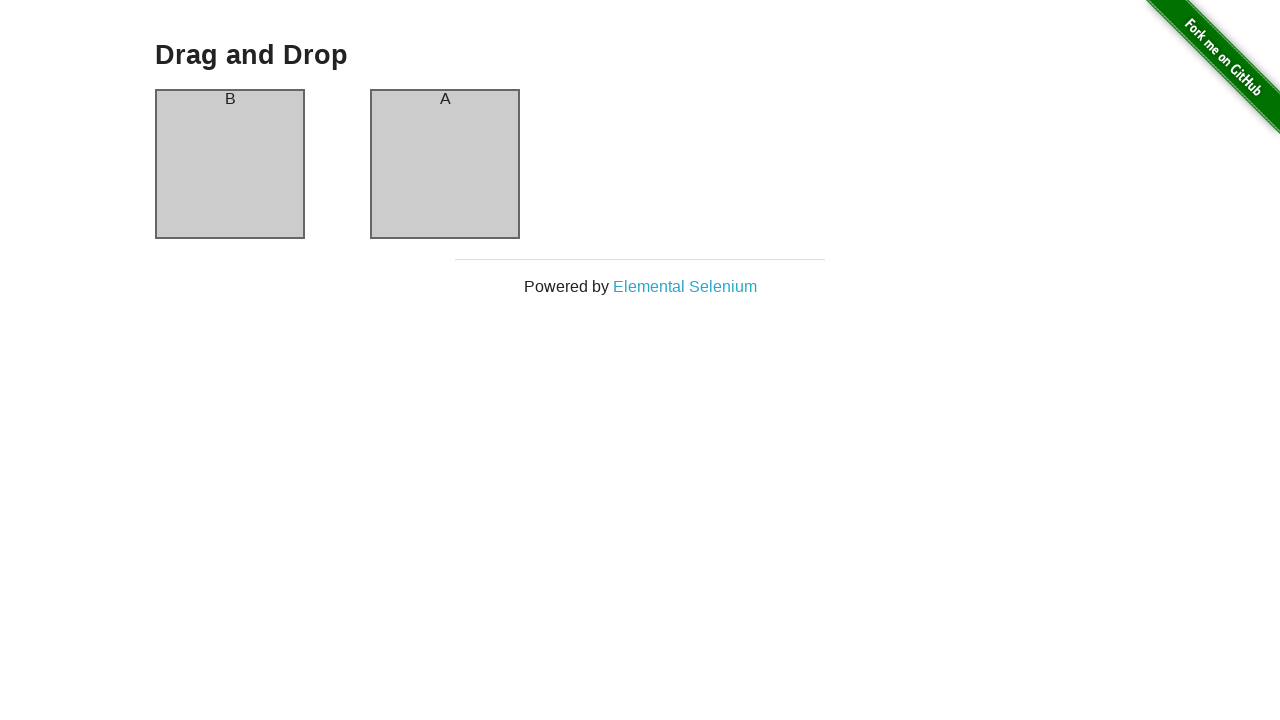

Verified element B contains text 'A' after swap
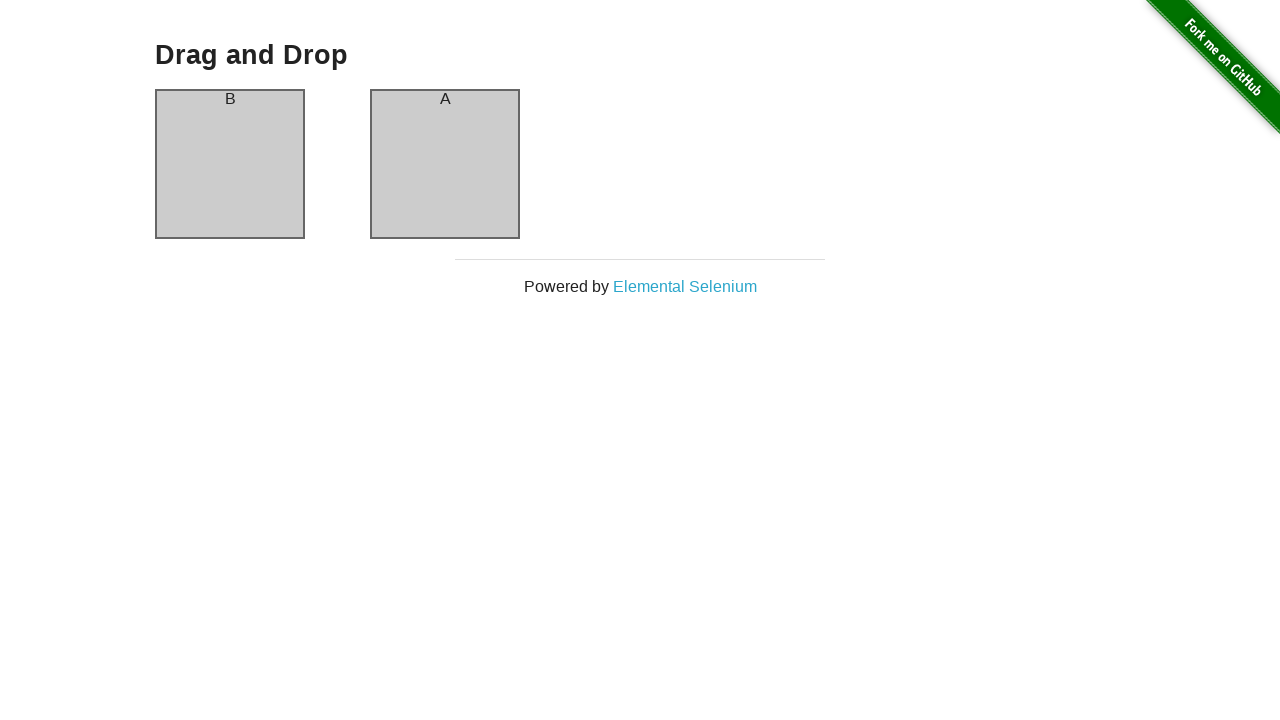

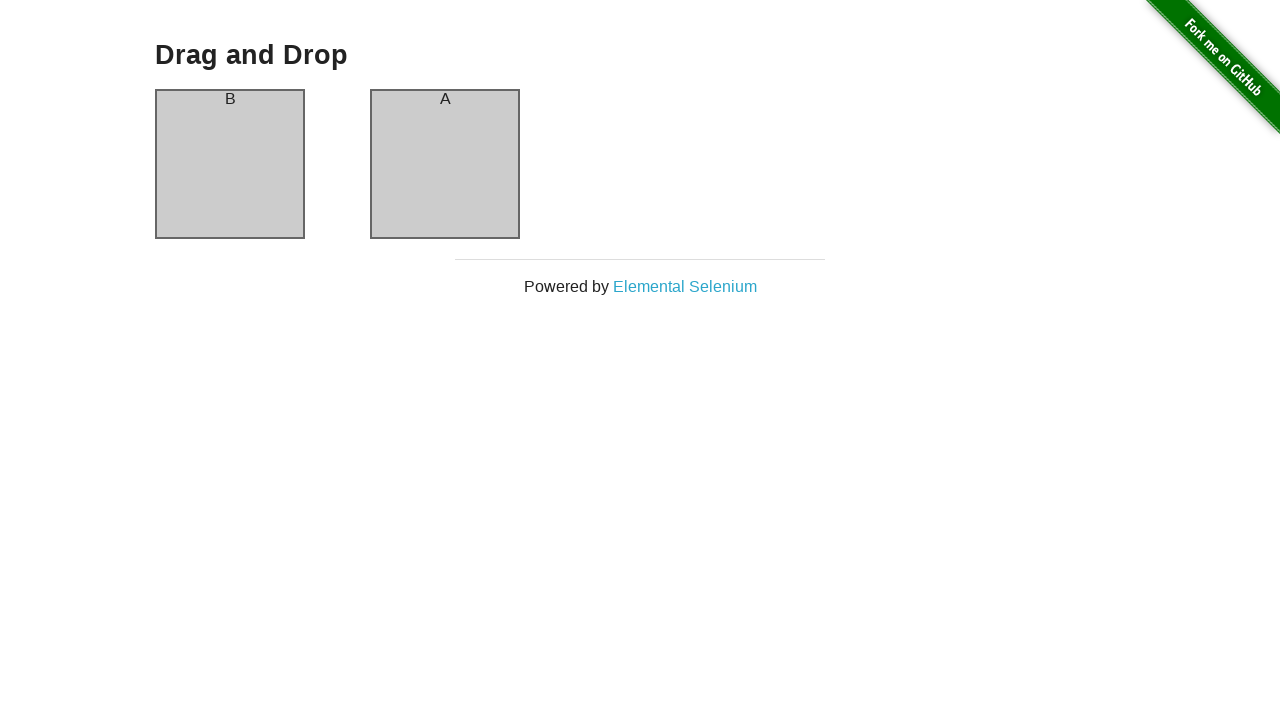